Tests drag and drop functionality by dragging an element and dropping it into a target container

Starting URL: https://grotechminds.com/drag-and-drop/

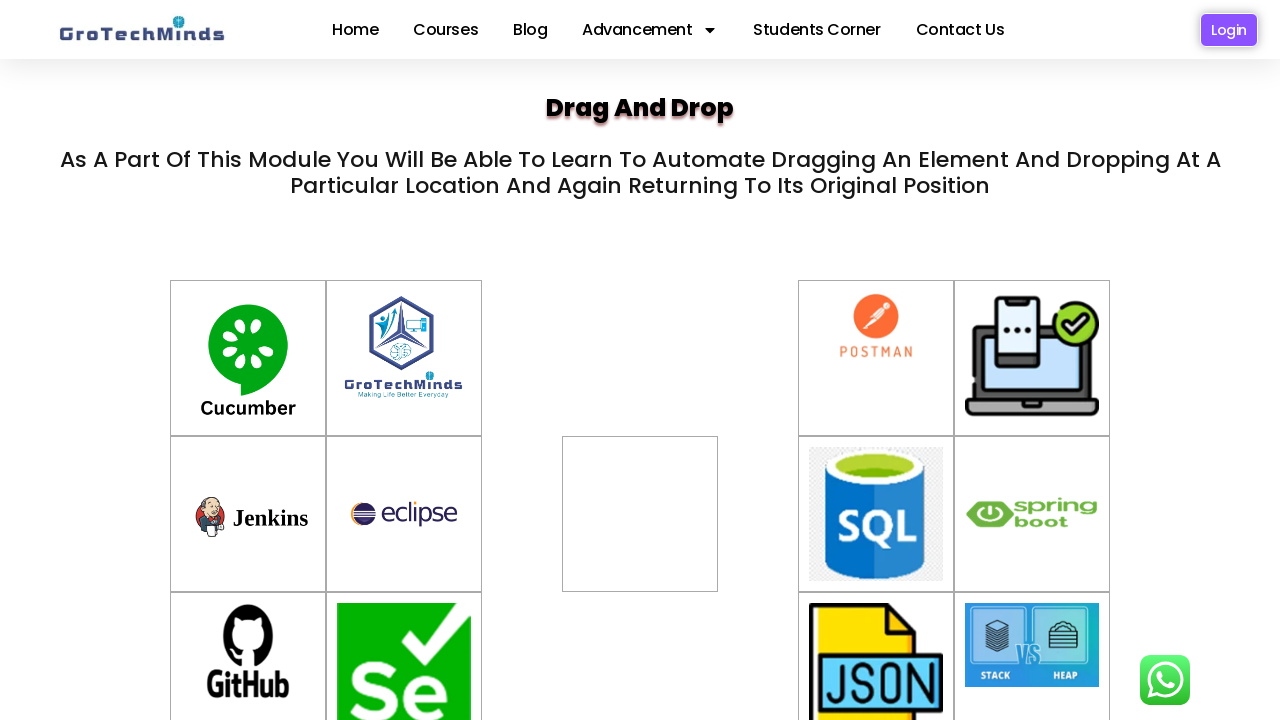

Located draggable element with id 'drag7'
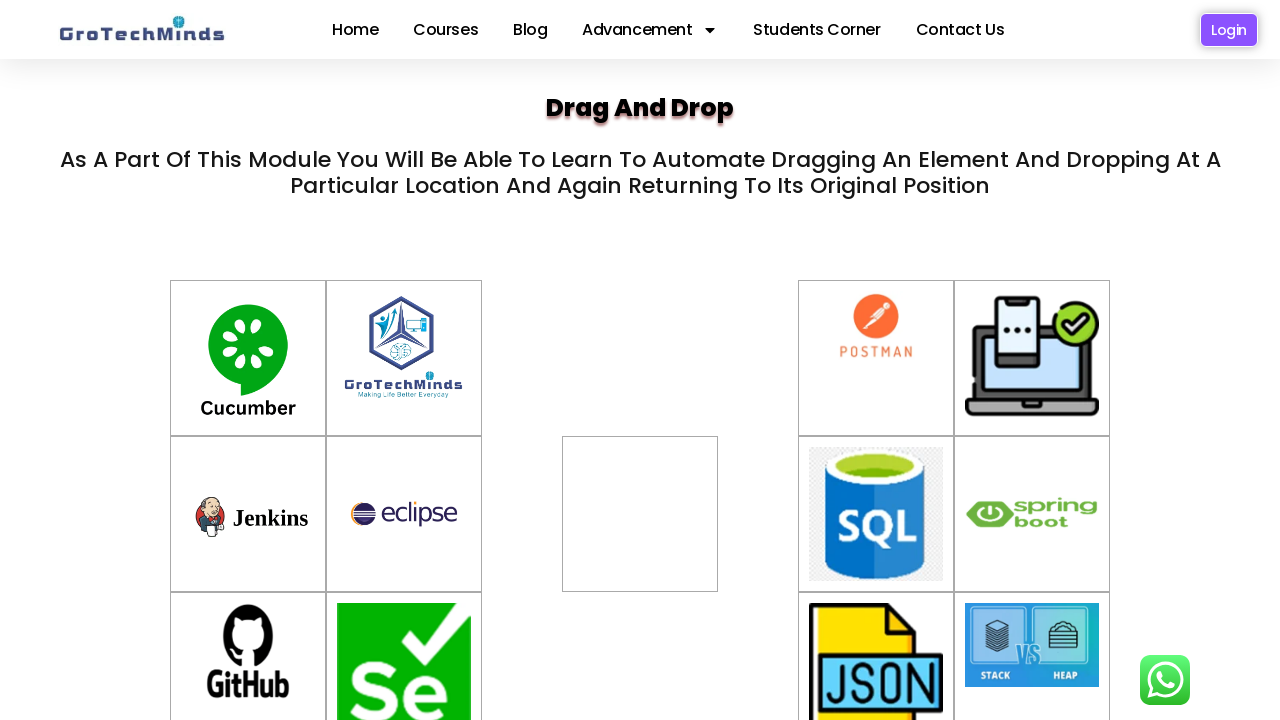

Located drop target with id 'div2'
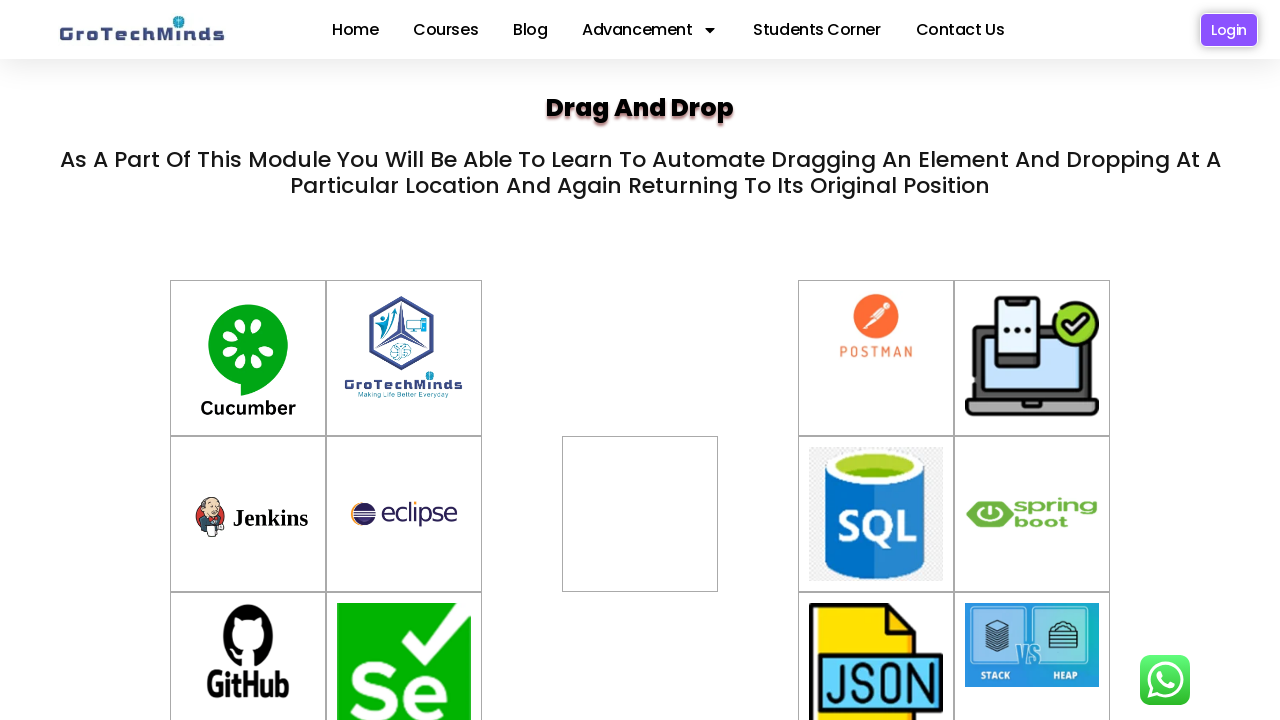

Dragged element from drag7 and dropped it into div2 at (640, 514)
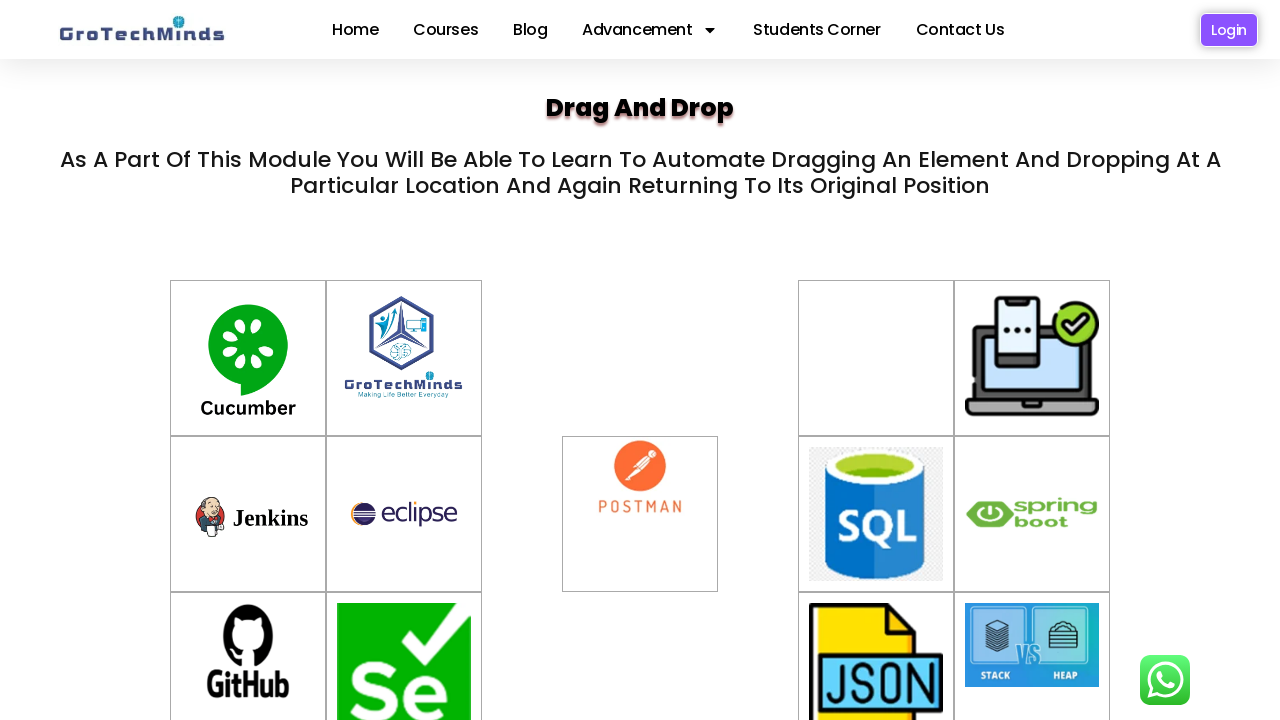

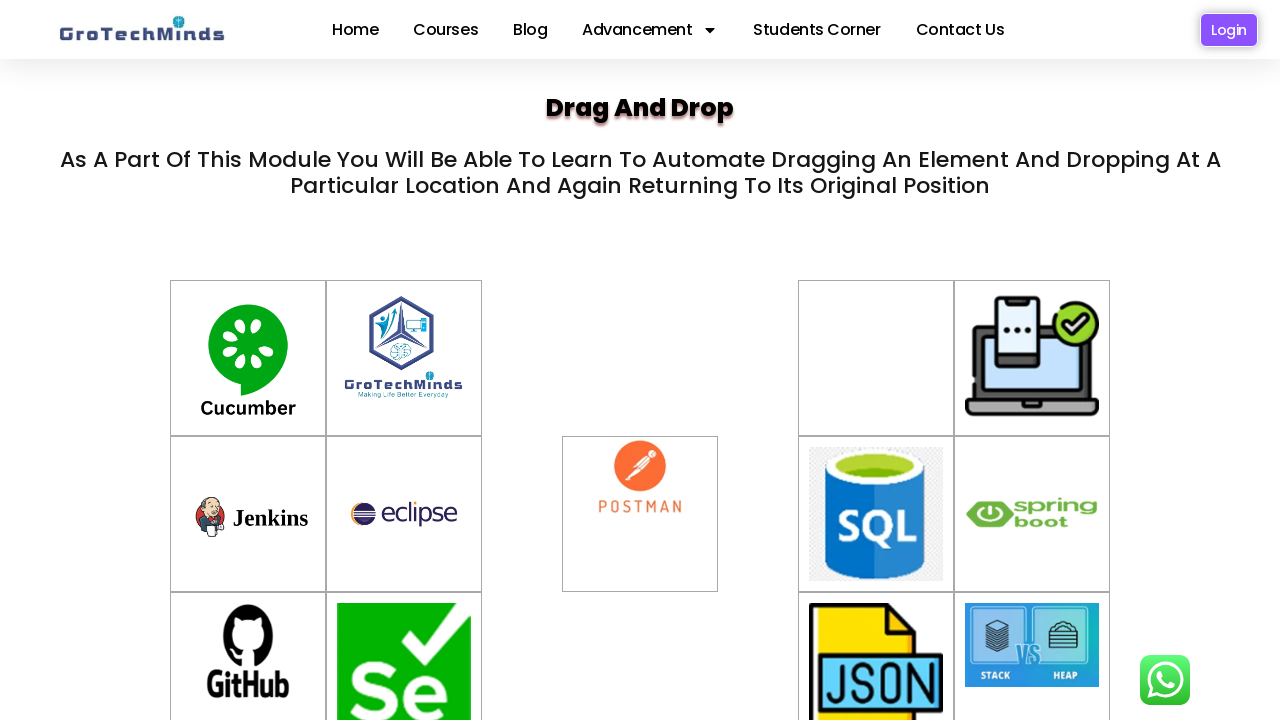